Tests drag and drop functionality by dragging an image to a box

Starting URL: https://formy-project.herokuapp.com/dragdrop

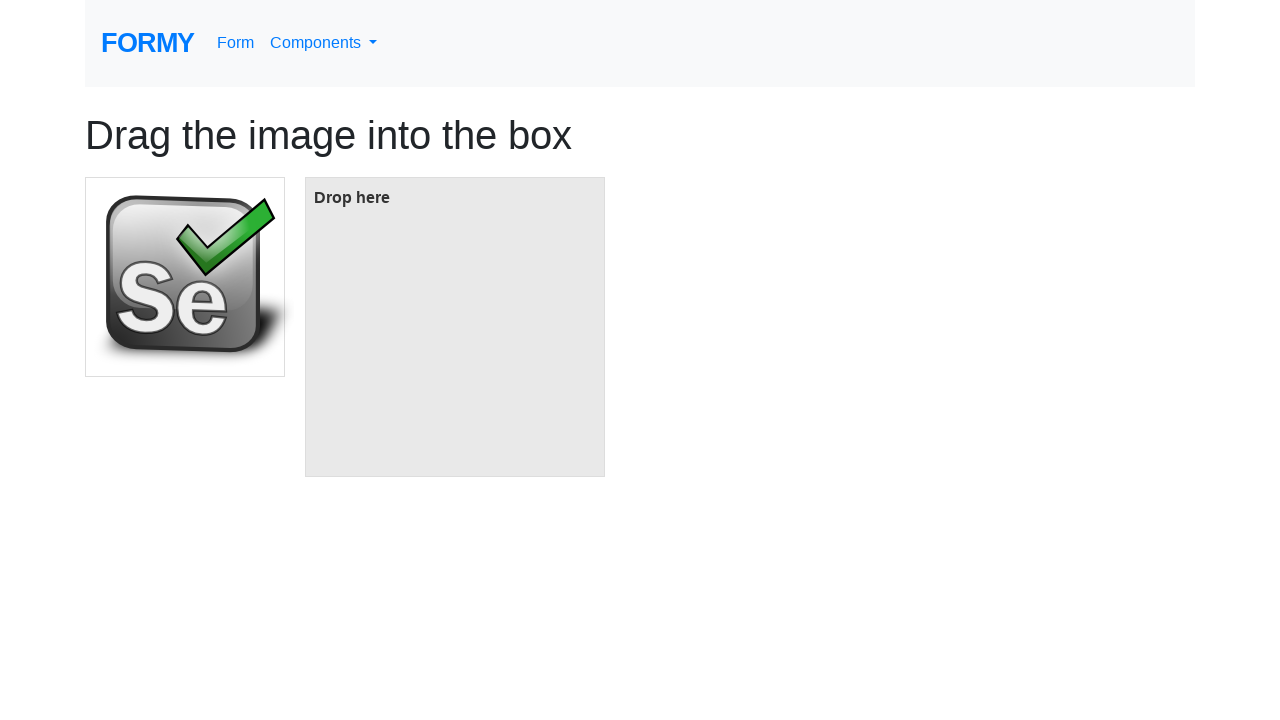

Dragged image to box at (455, 327)
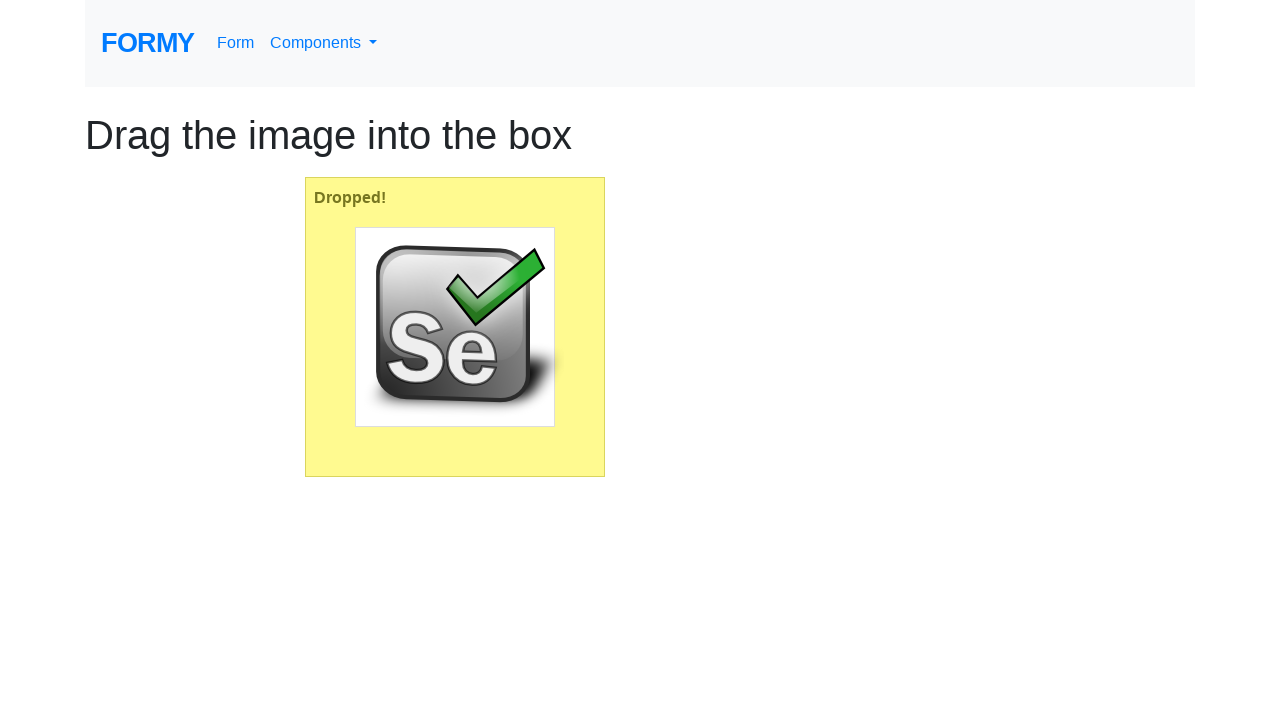

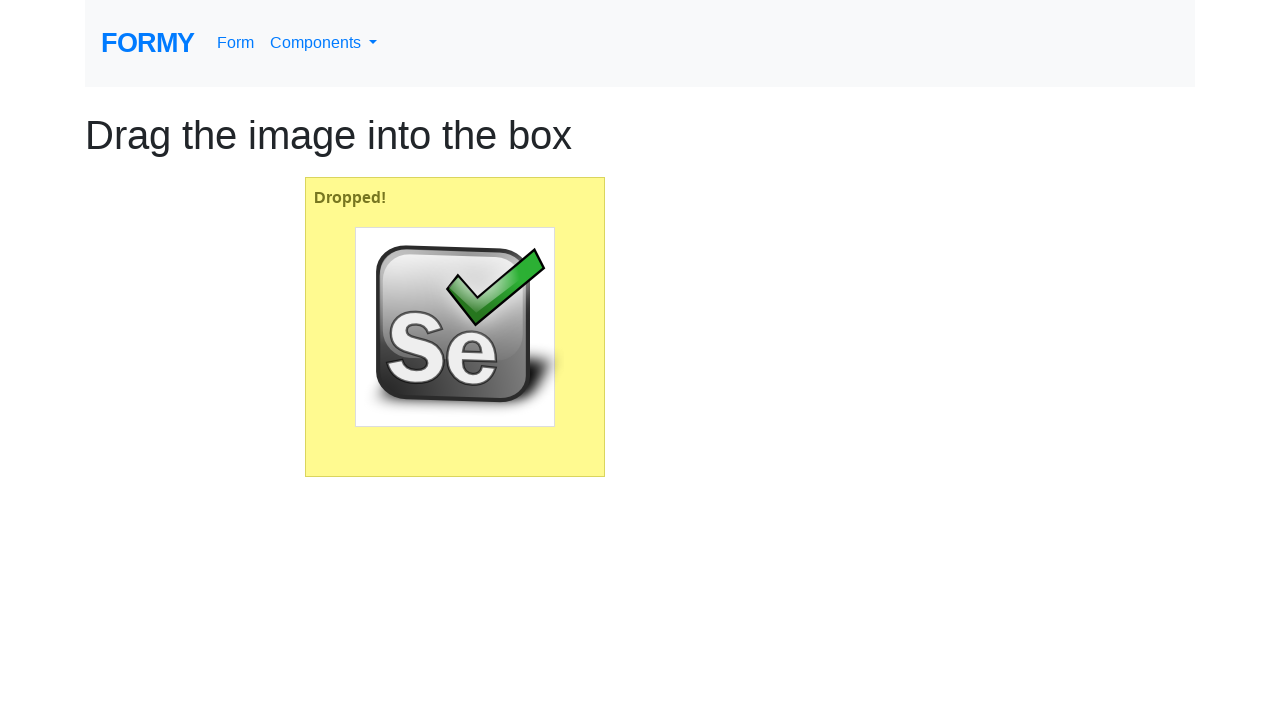